Tests that the Clear completed button displays the correct text when items are completed

Starting URL: https://demo.playwright.dev/todomvc

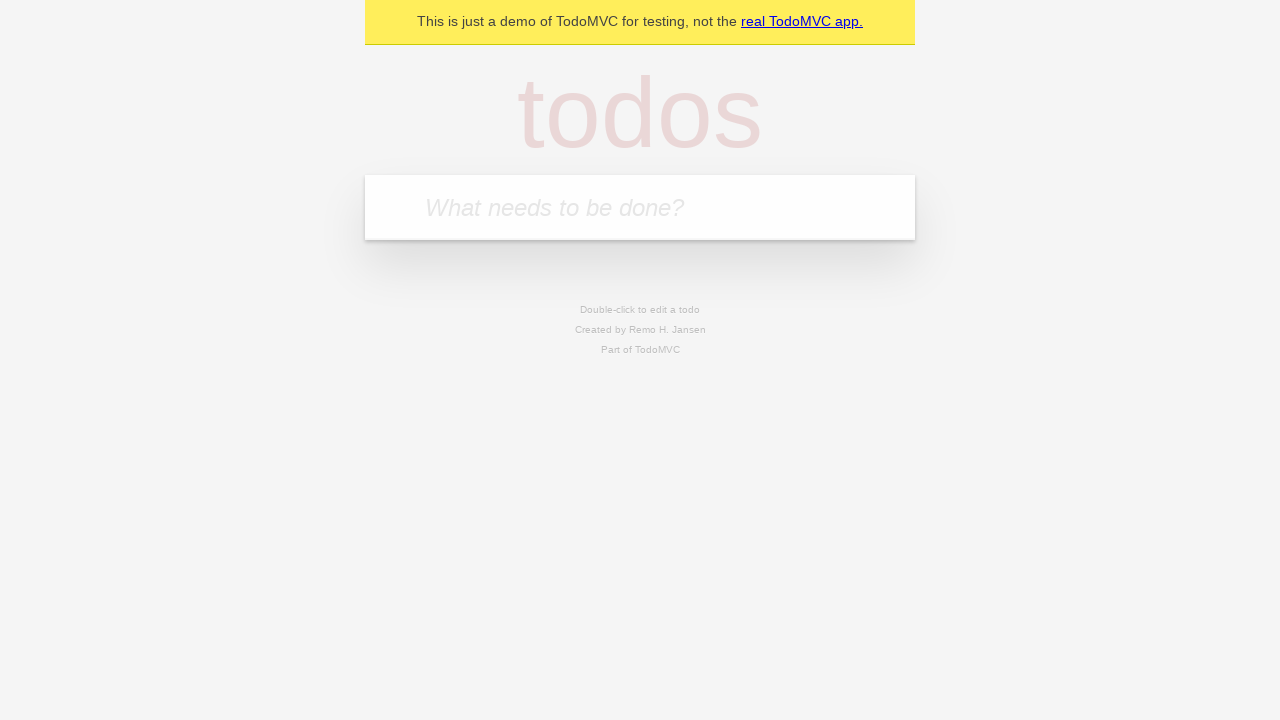

Filled todo input with 'buy some cheese' on internal:attr=[placeholder="What needs to be done?"i]
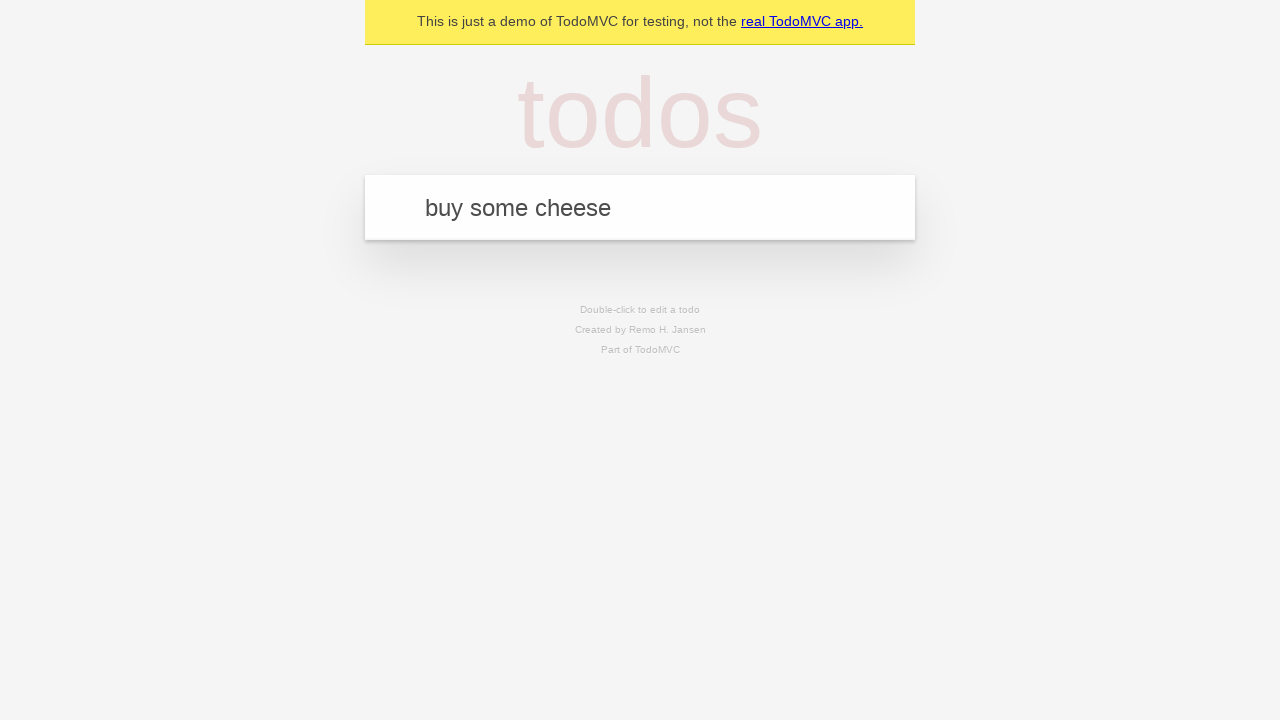

Pressed Enter to add first todo on internal:attr=[placeholder="What needs to be done?"i]
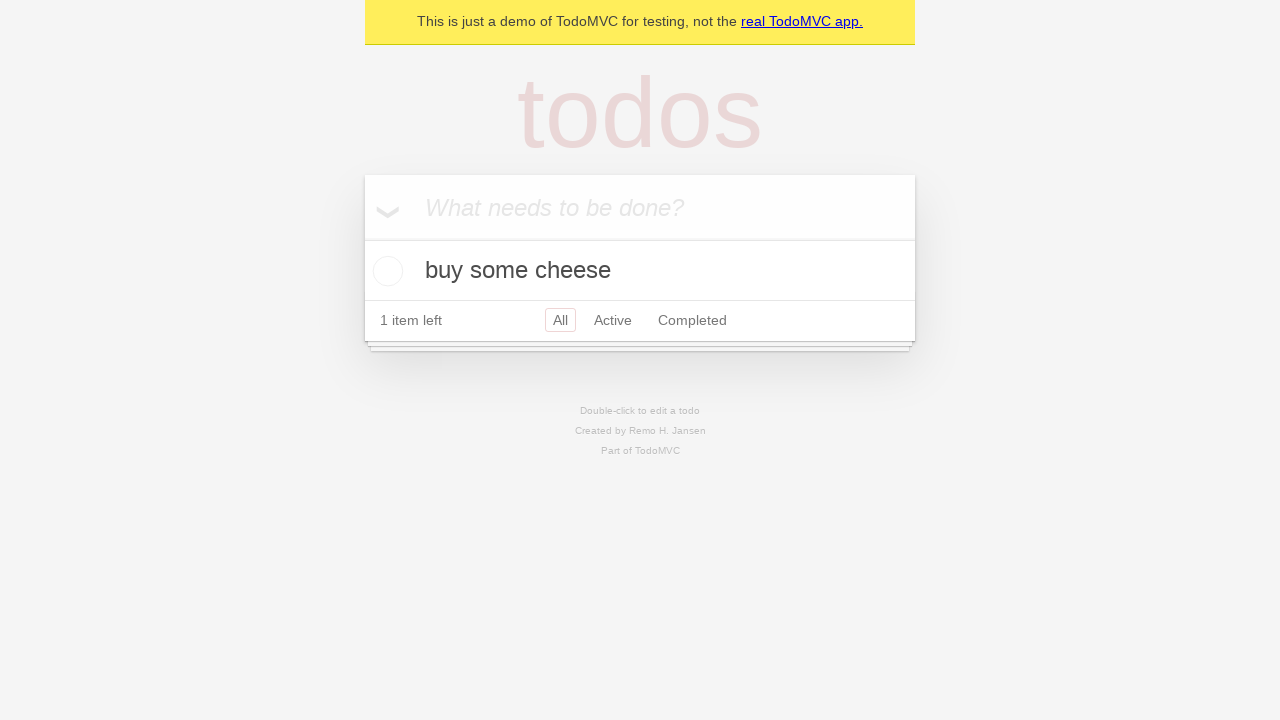

Filled todo input with 'feed the cat' on internal:attr=[placeholder="What needs to be done?"i]
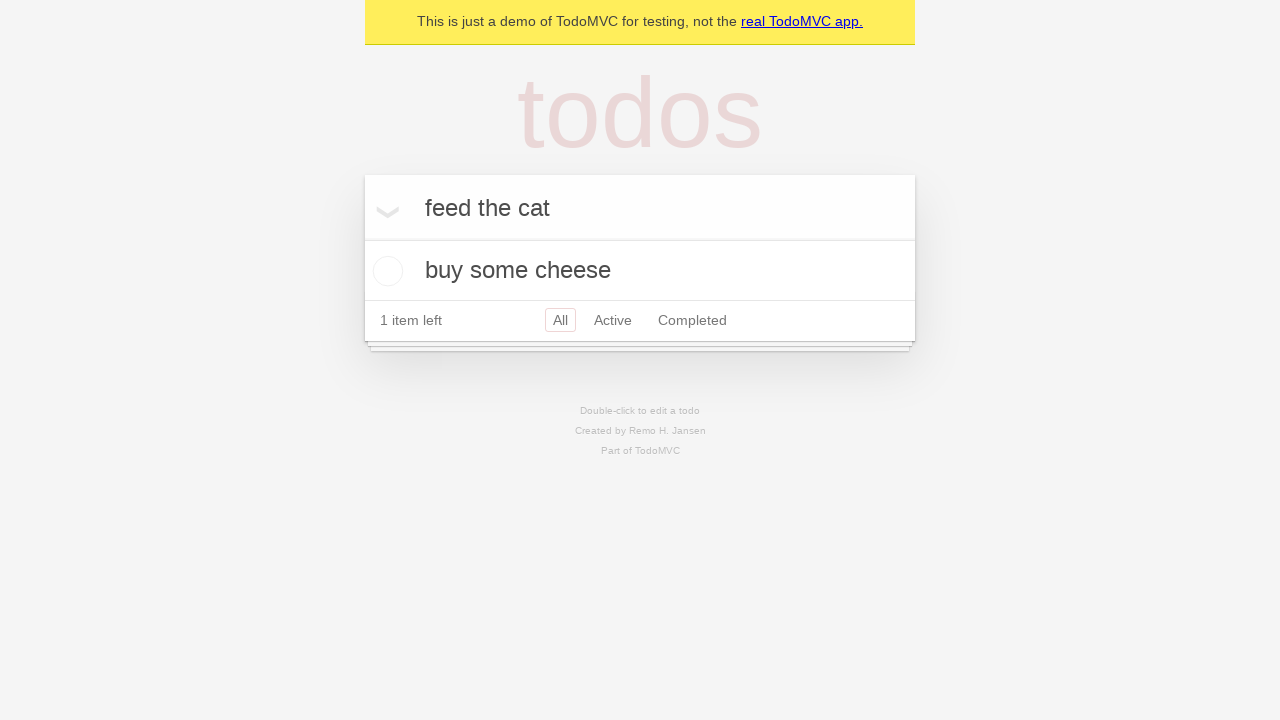

Pressed Enter to add second todo on internal:attr=[placeholder="What needs to be done?"i]
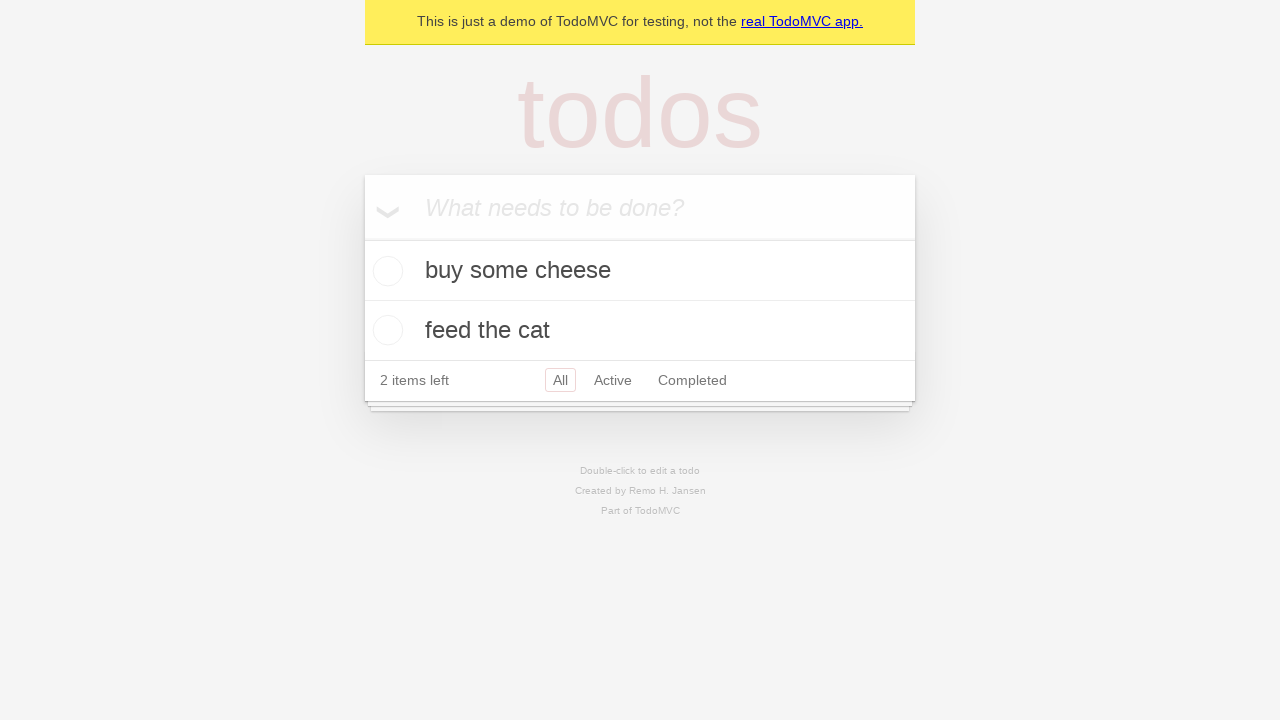

Filled todo input with 'book a doctors appointment' on internal:attr=[placeholder="What needs to be done?"i]
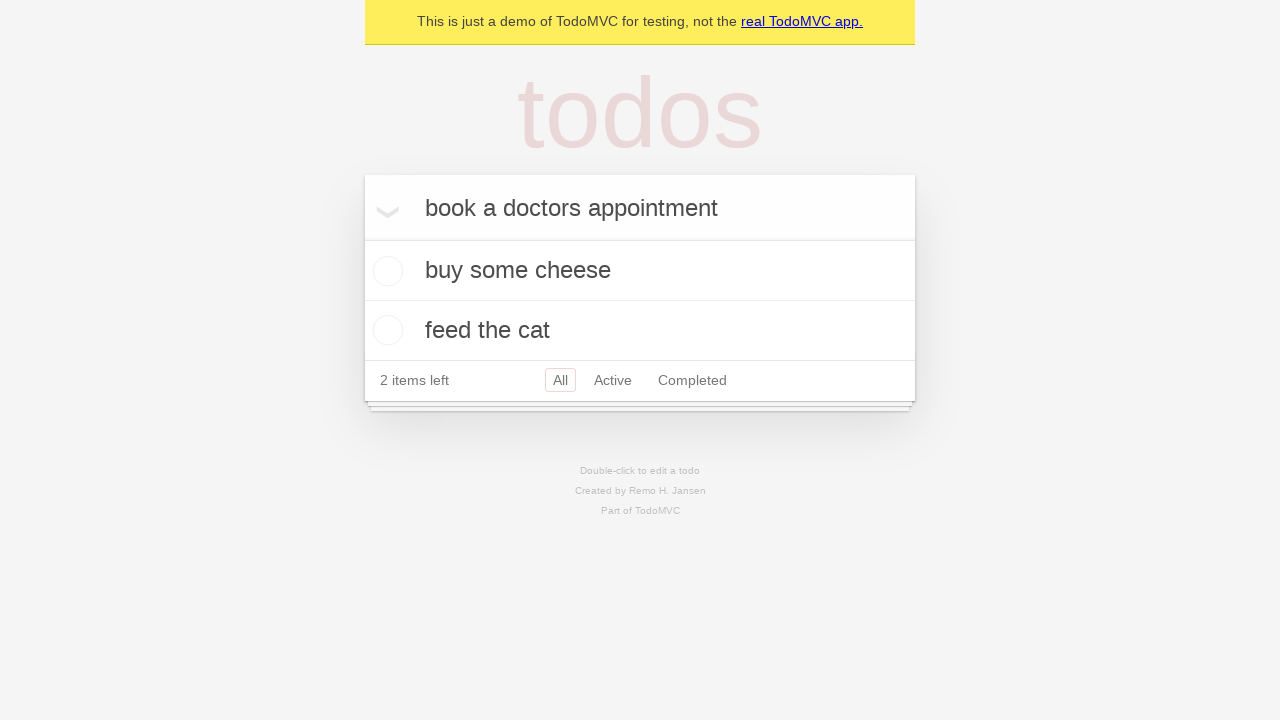

Pressed Enter to add third todo on internal:attr=[placeholder="What needs to be done?"i]
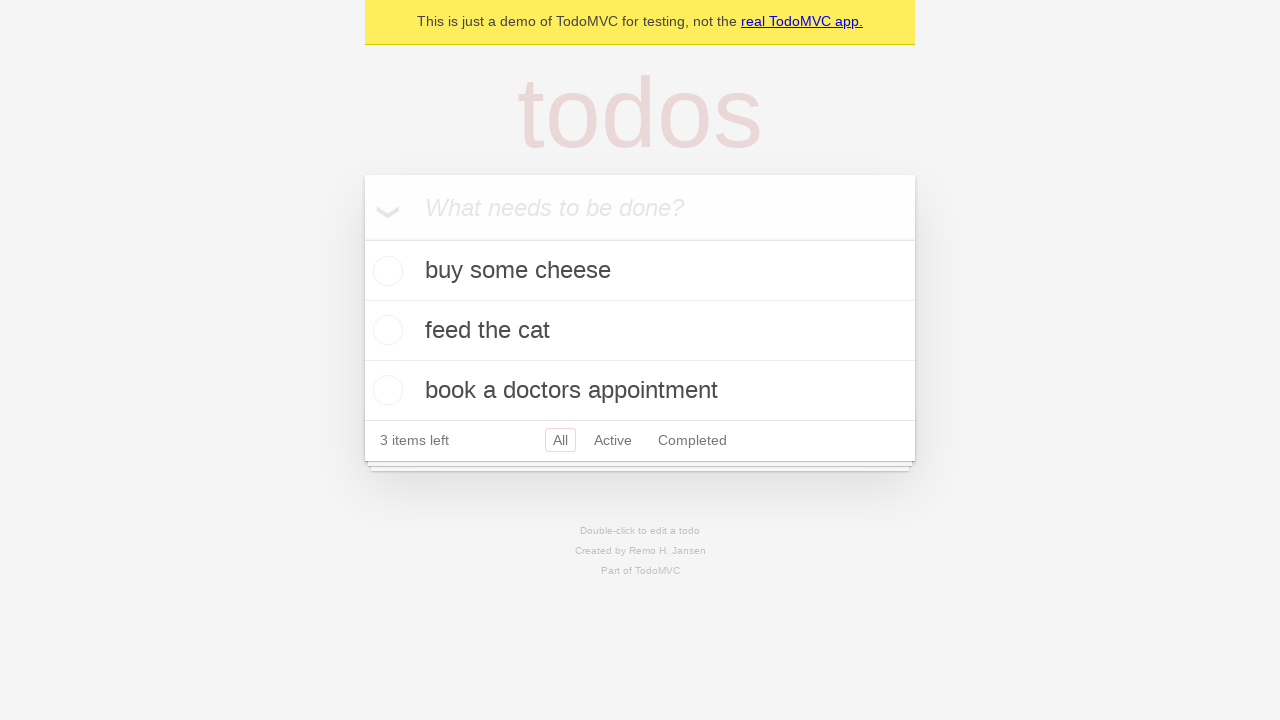

Checked the first todo item to mark it as completed at (385, 271) on .todo-list li .toggle >> nth=0
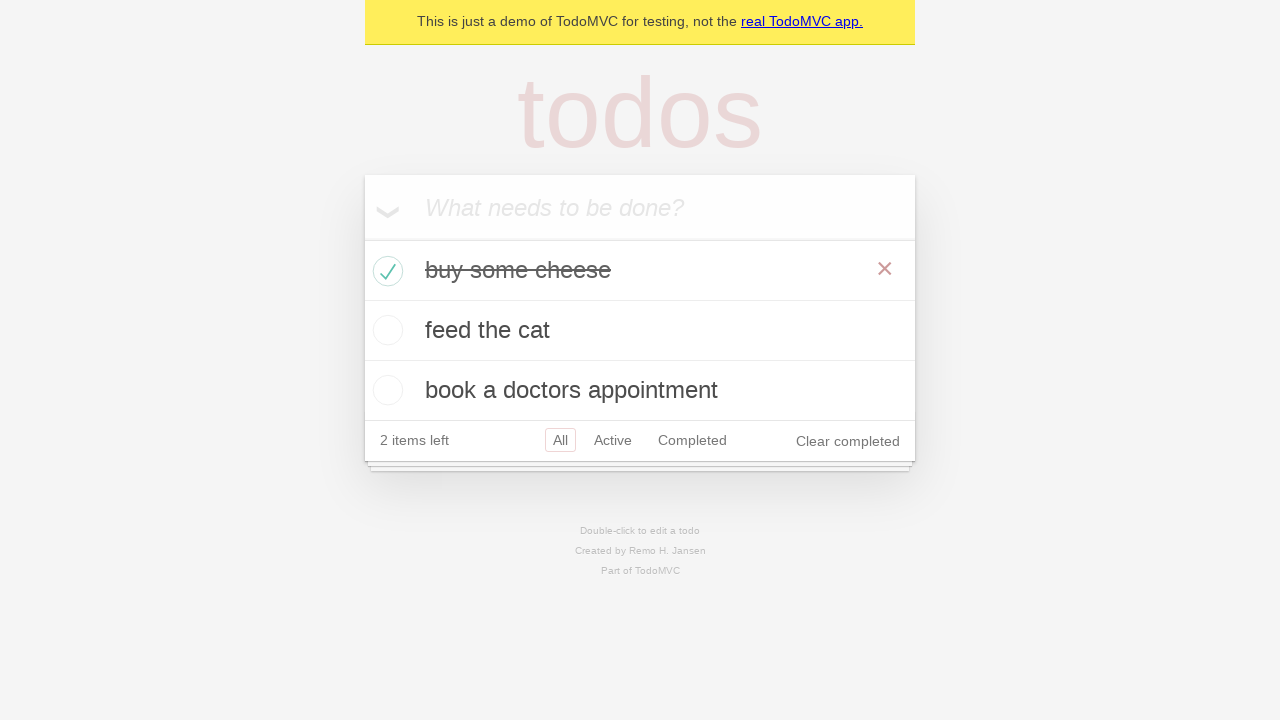

Clear completed button appeared after marking first todo as completed
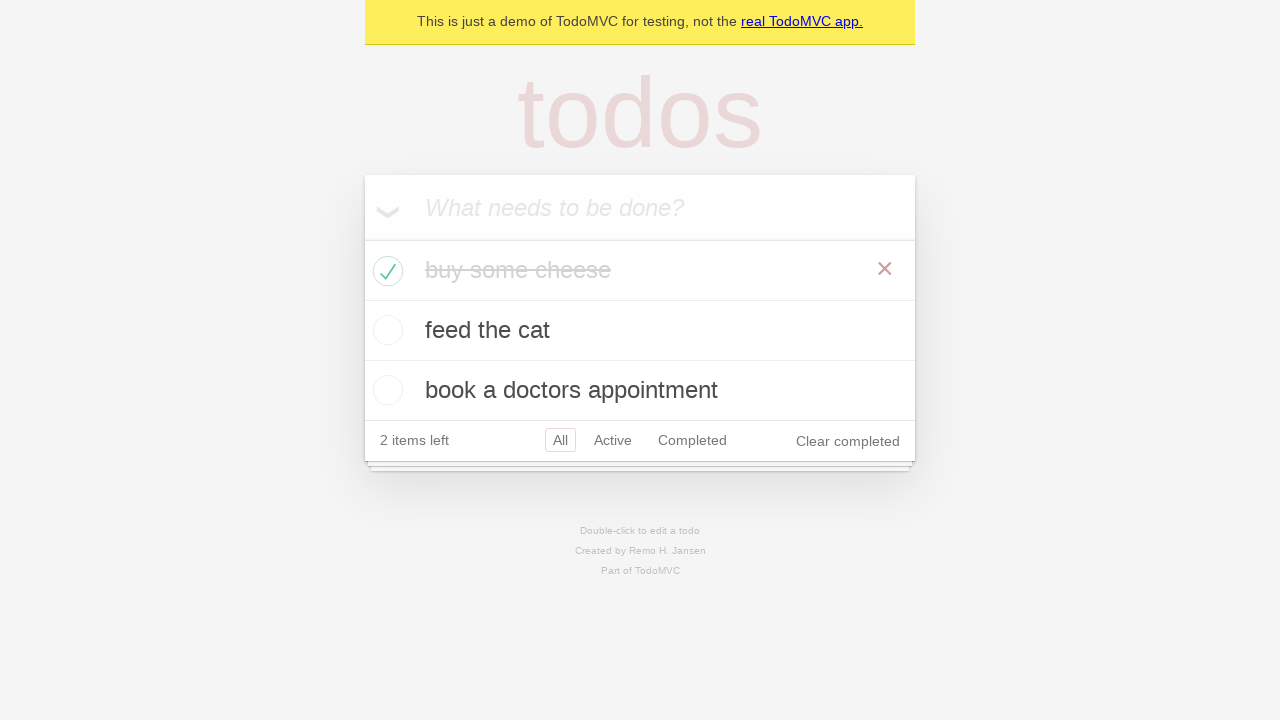

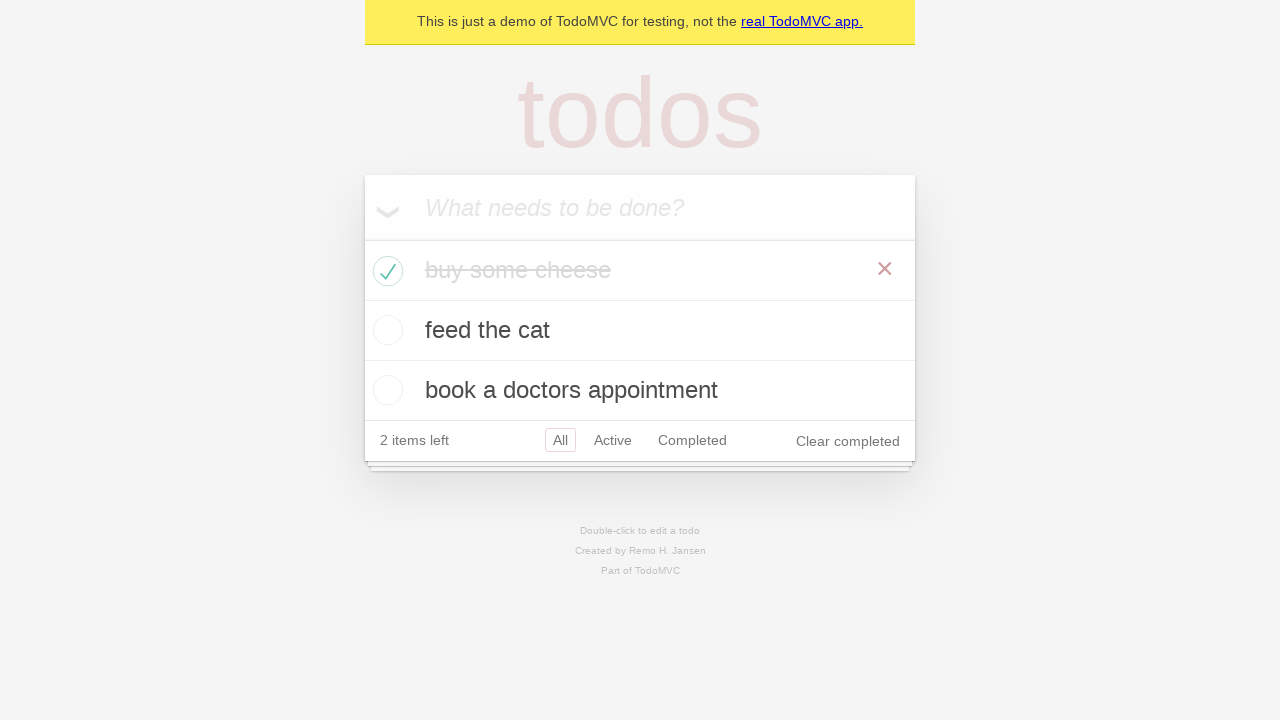